Tests the Saucedemo e-commerce site by logging in, adding an item to cart, and logging out

Starting URL: https://www.saucedemo.com/

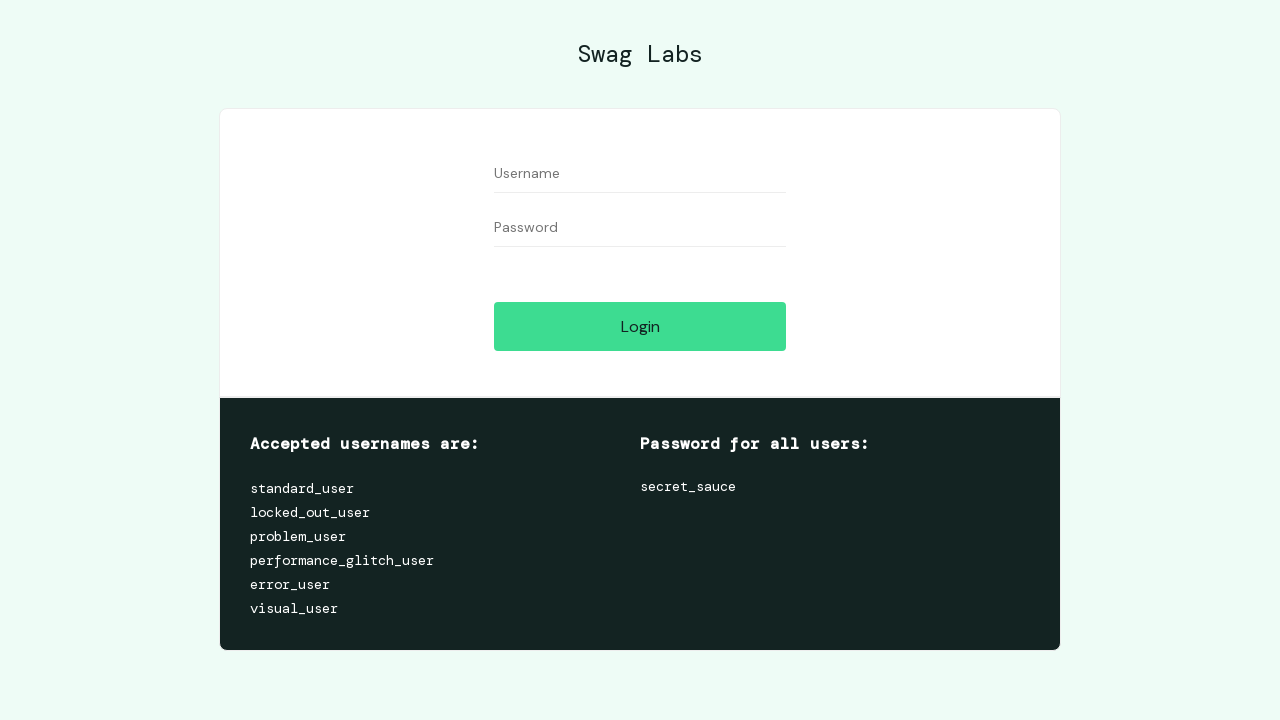

Filled username field with 'standard_user' on [placeholder='Username']
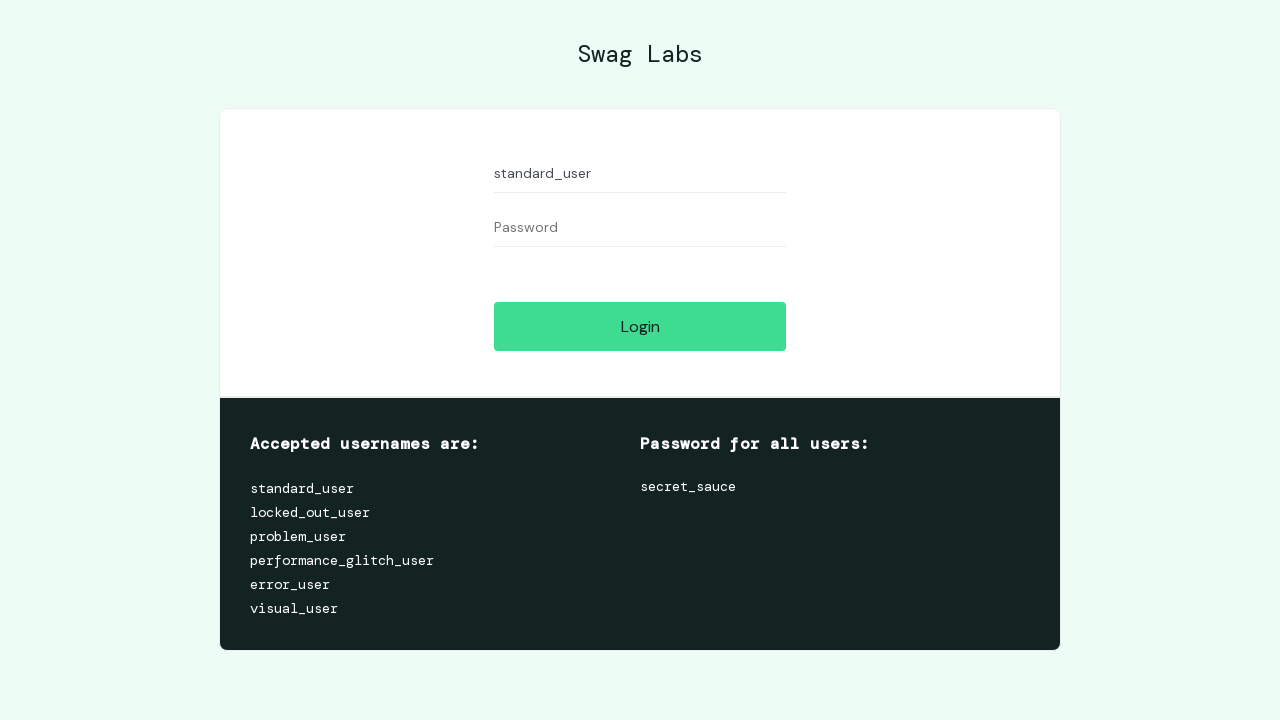

Filled password field with 'secret_sauce' on [placeholder='Password']
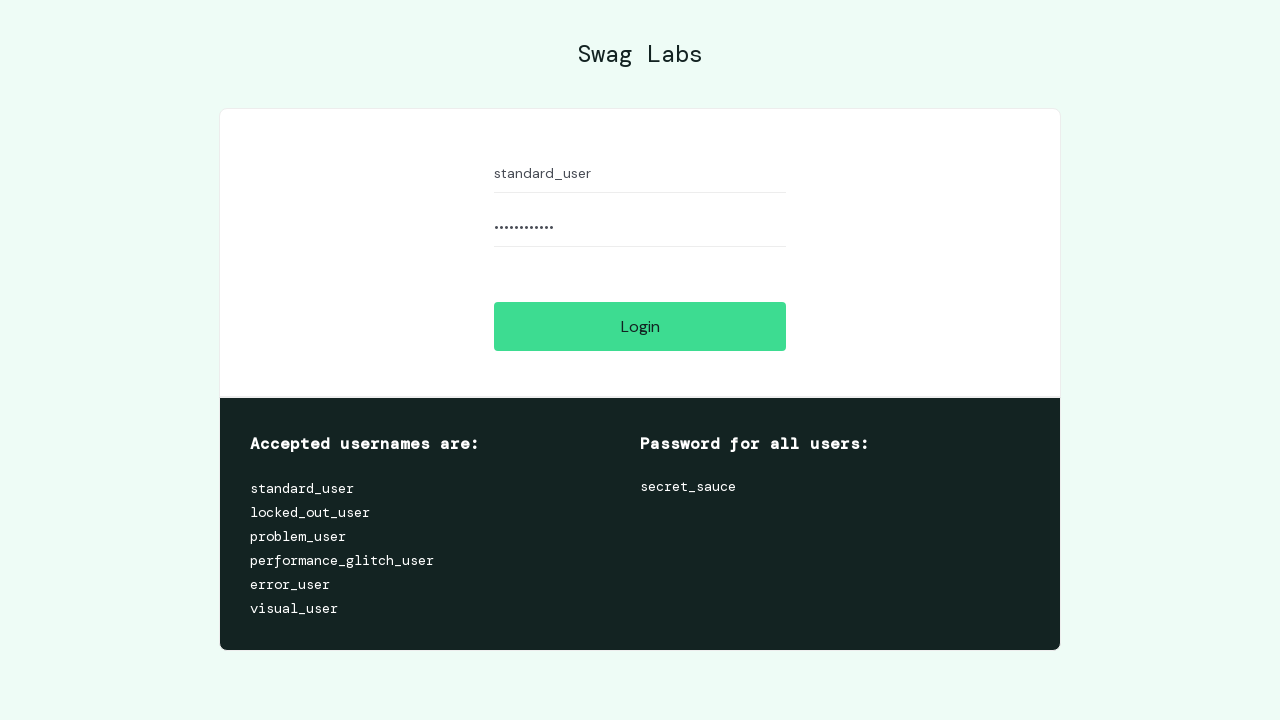

Clicked submit button to log in at (640, 326) on .submit-button
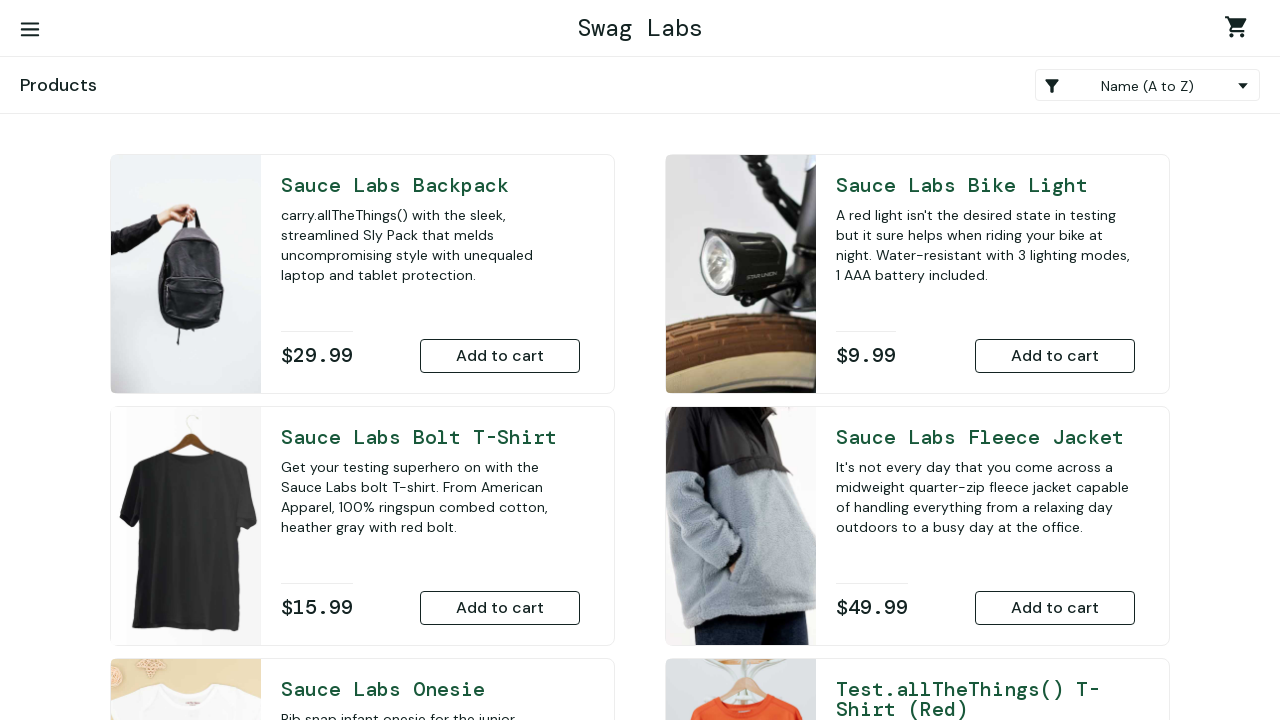

Product page loaded and add-to-cart button is visible
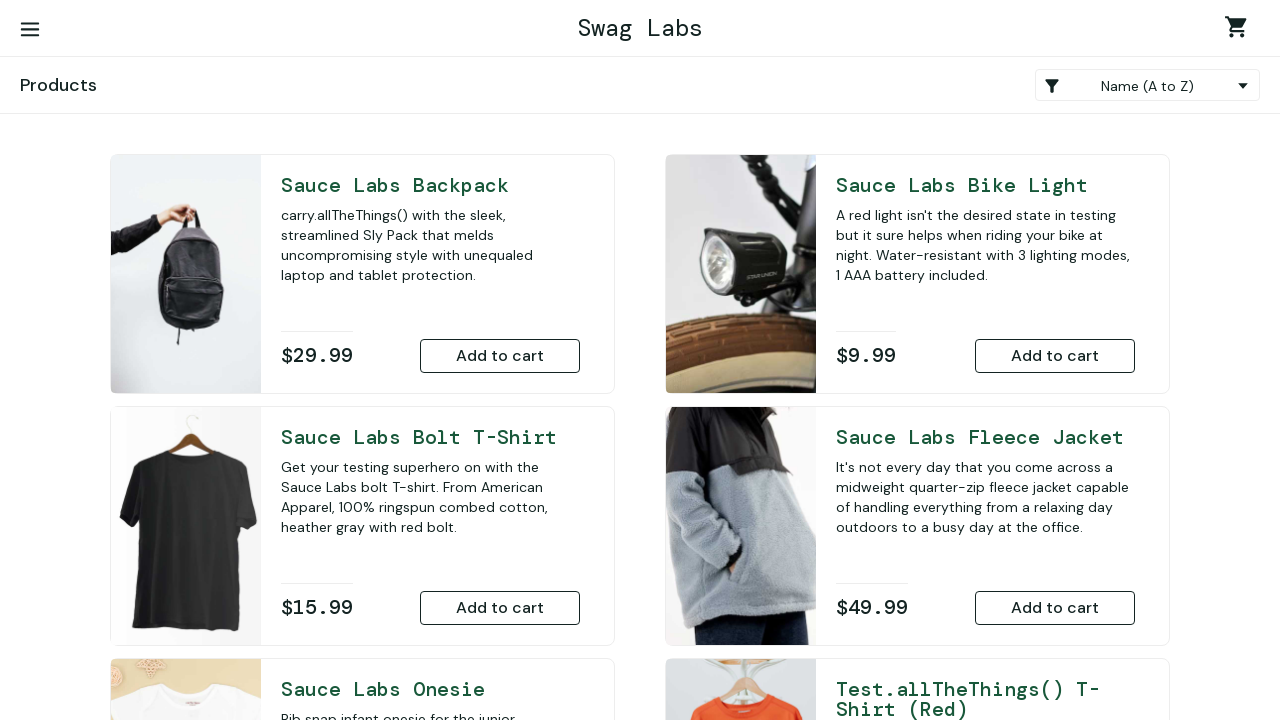

Clicked add-to-cart button for Sauce Labs Backpack at (500, 356) on #add-to-cart-sauce-labs-backpack
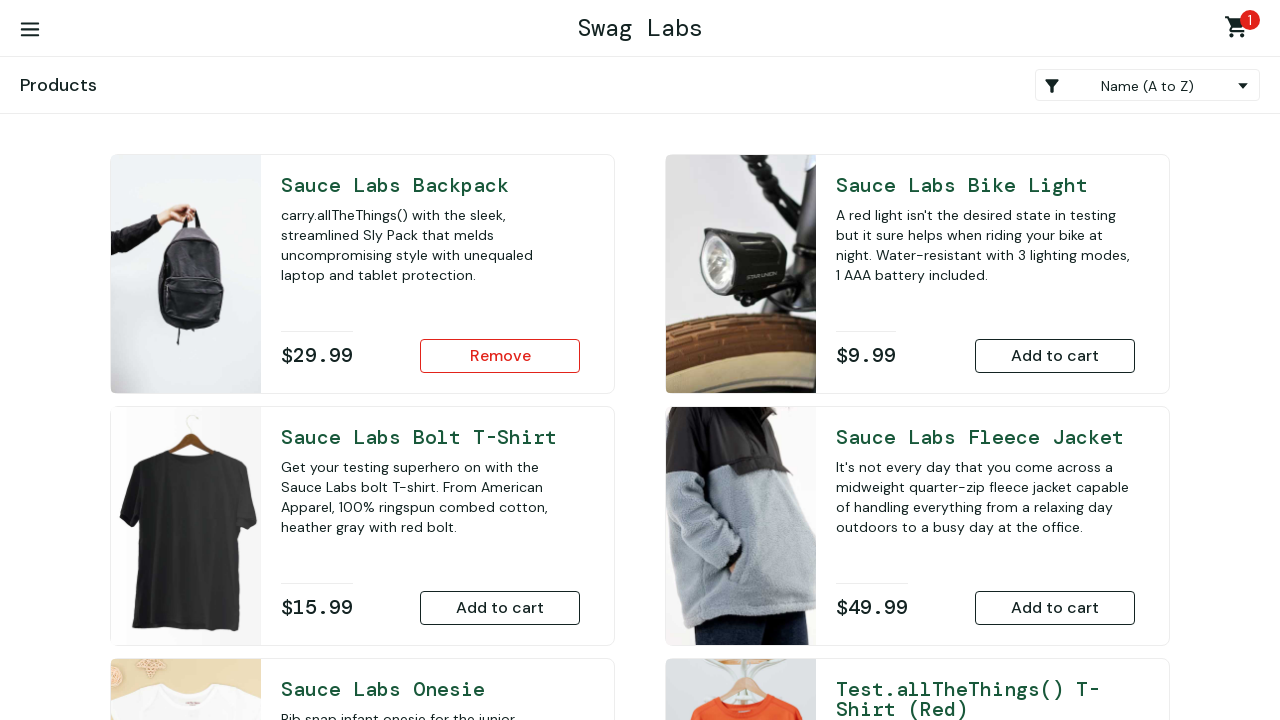

Opened hamburger menu at (30, 30) on #react-burger-menu-btn
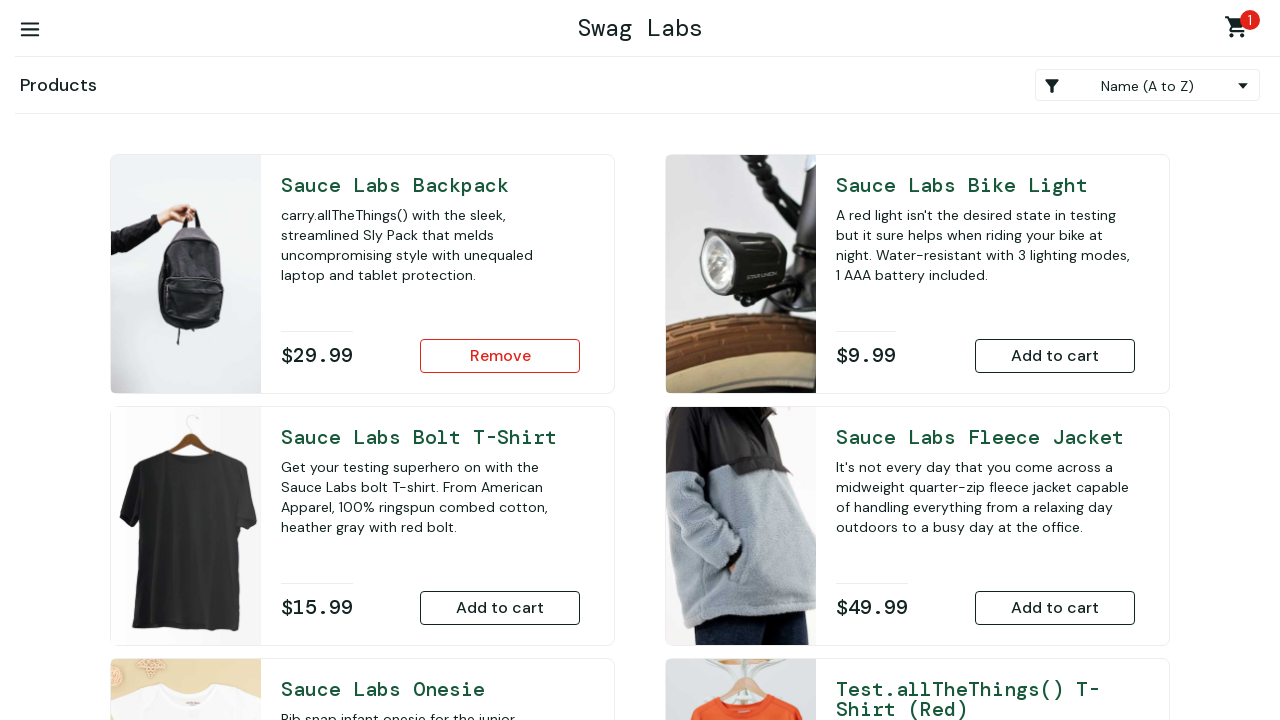

Logout link is visible in sidebar menu
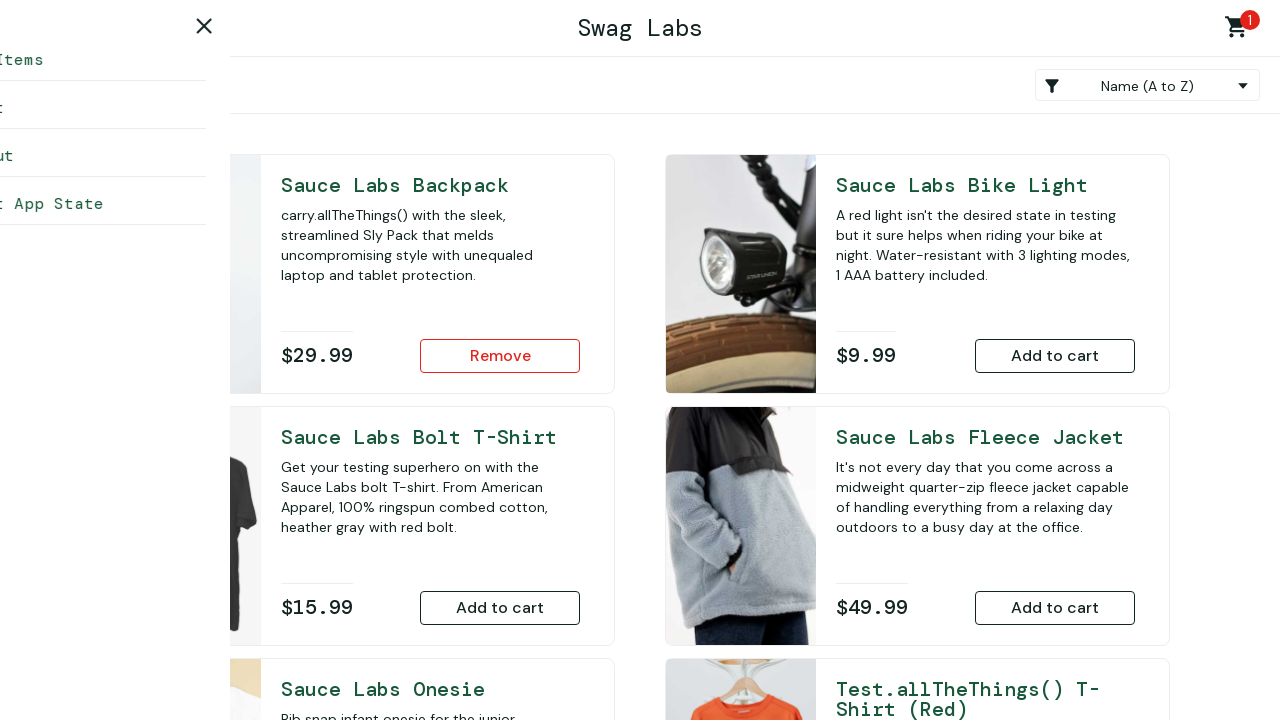

Clicked logout link to log out at (150, 156) on #logout_sidebar_link
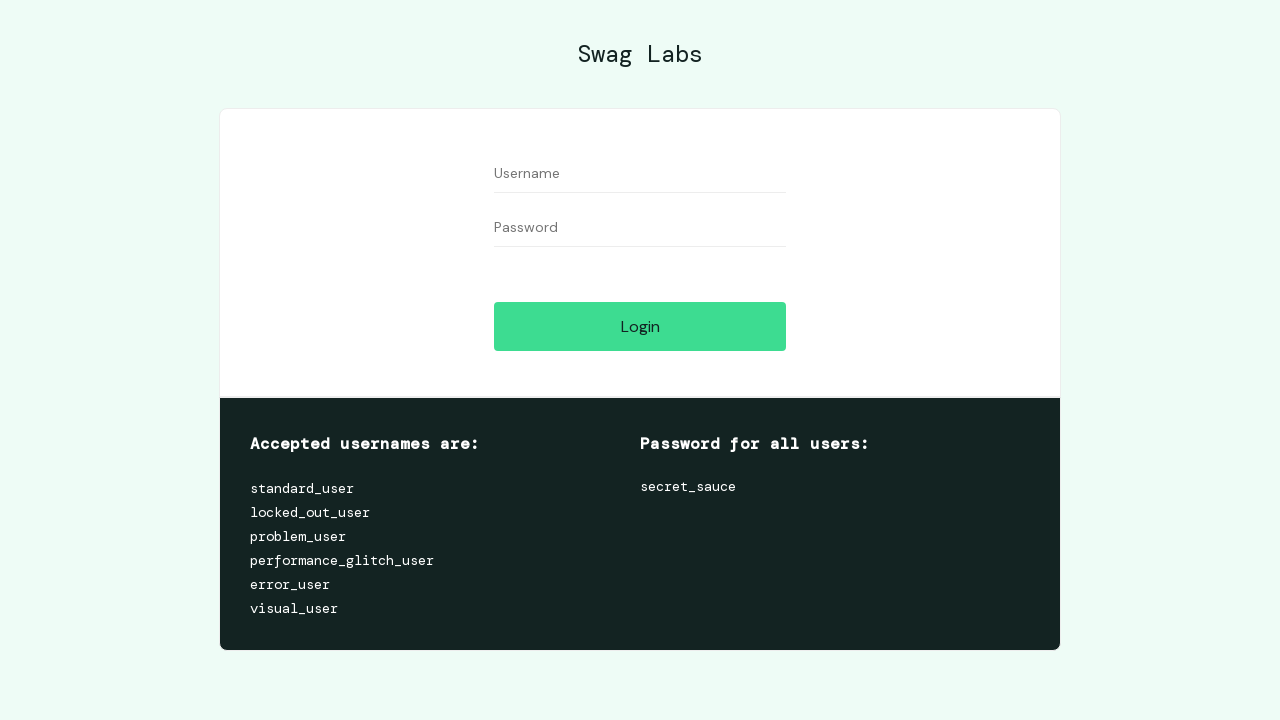

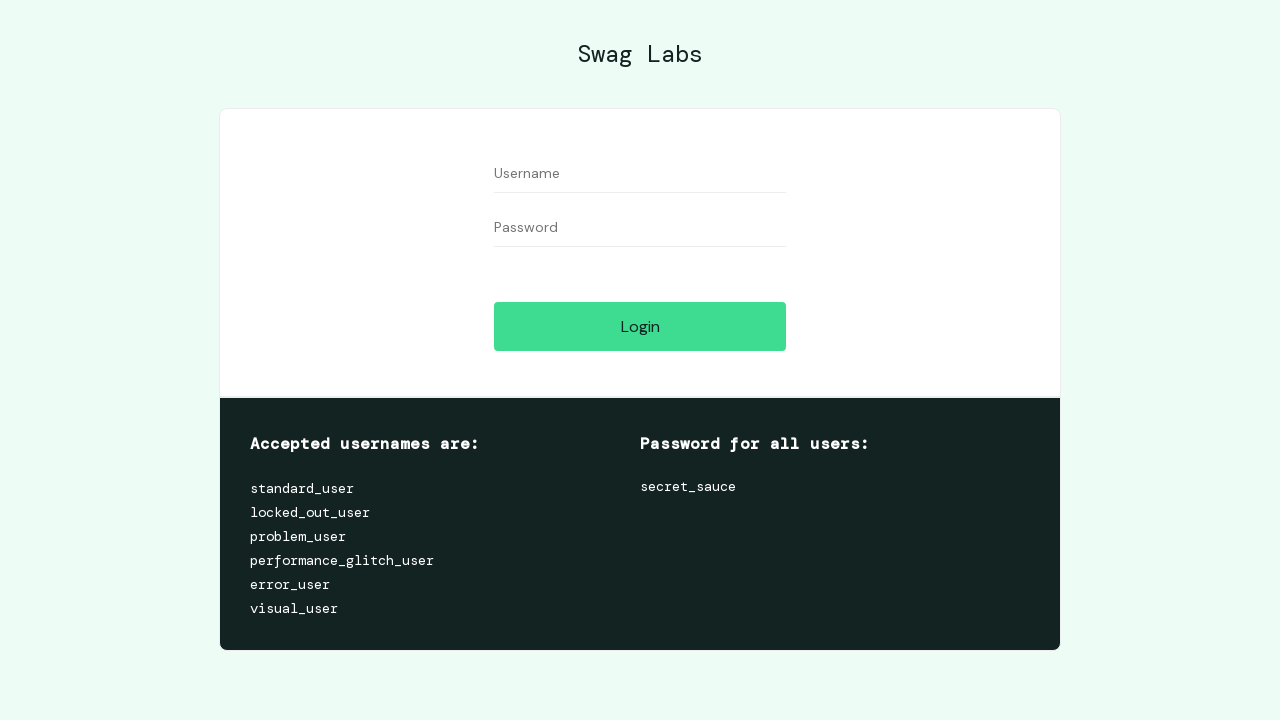